Tests calculator behavior when clicking calculate button without entering any values

Starting URL: https://safatelli.github.io/tp-test-logiciel/assets/calc.html

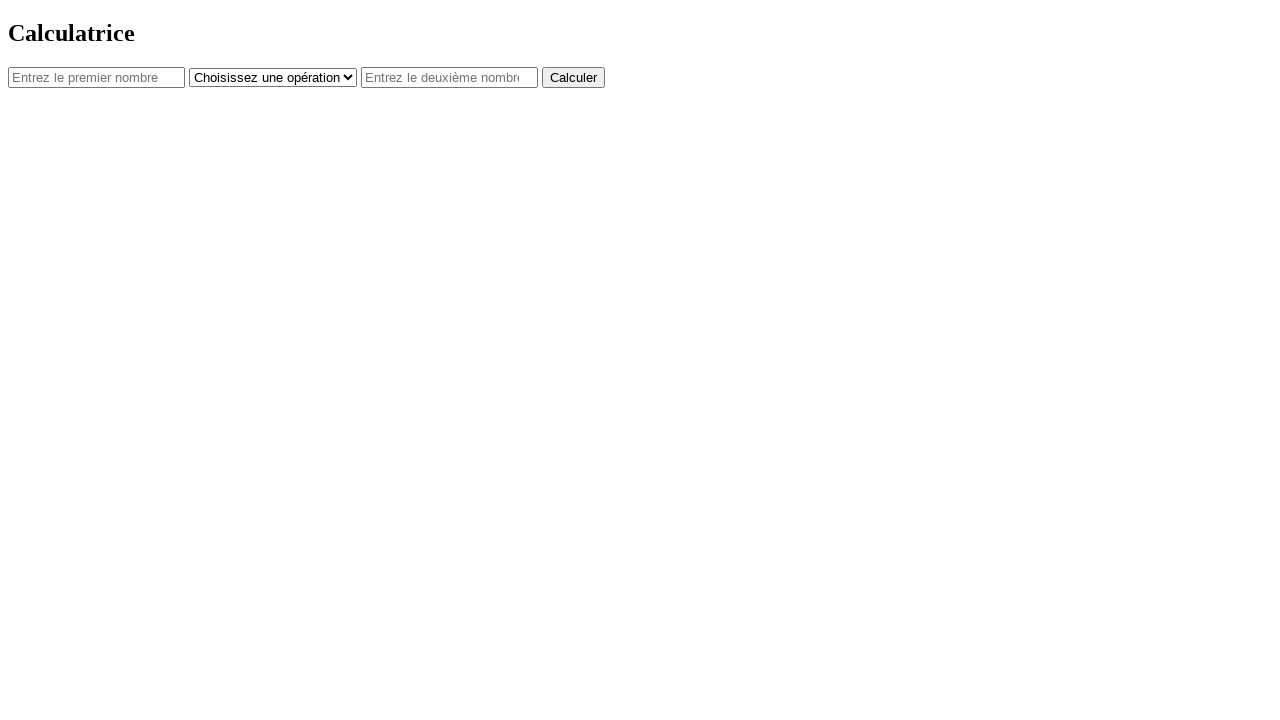

Navigated to calculator page
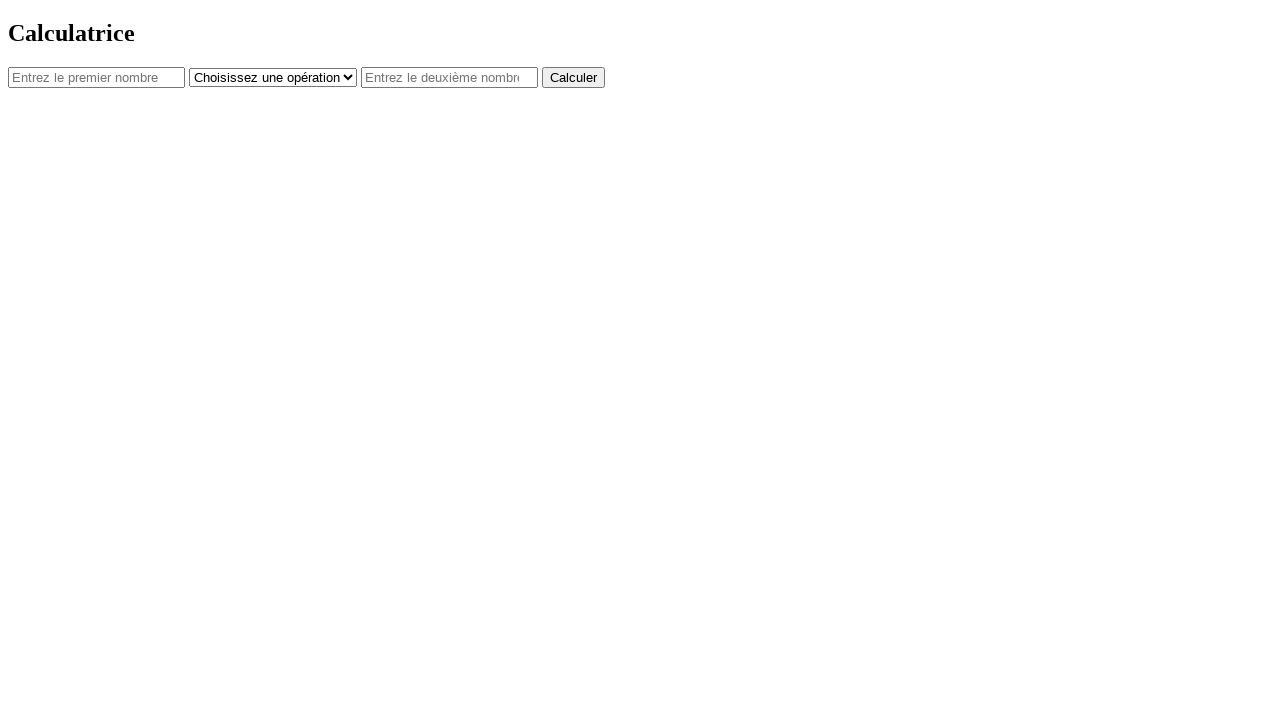

Clicked calculate button without entering any values at (574, 77) on button
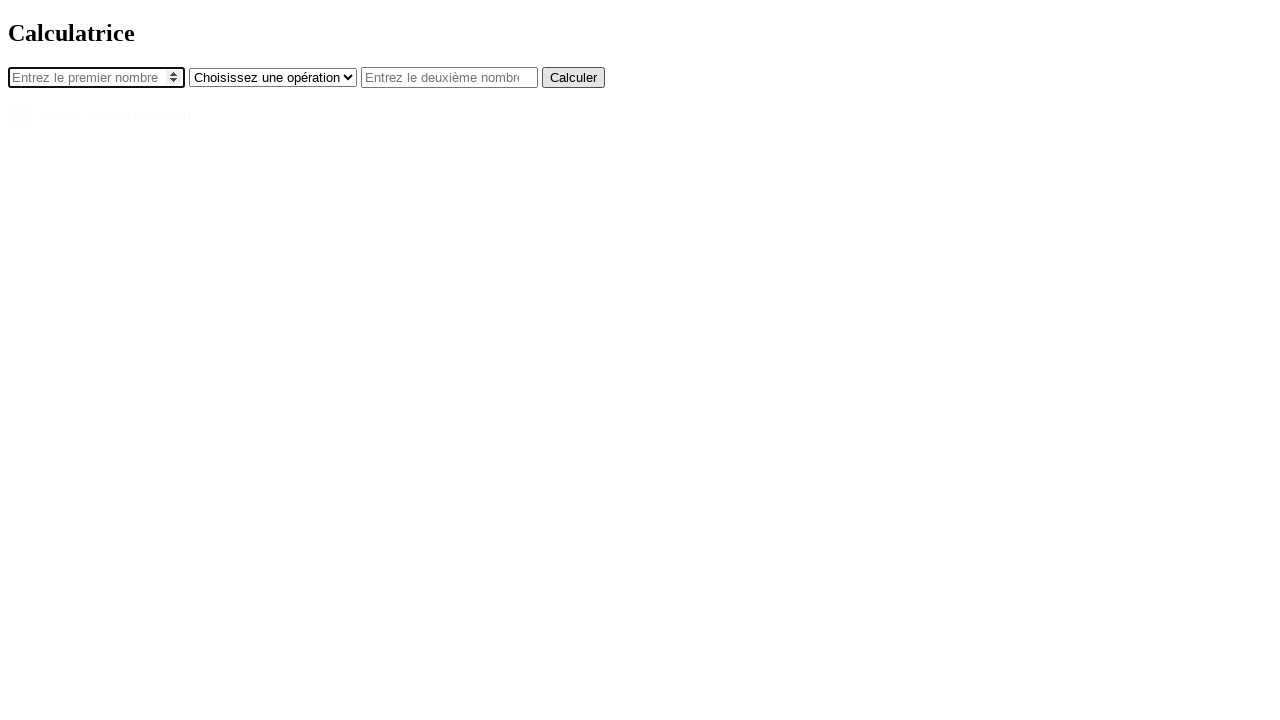

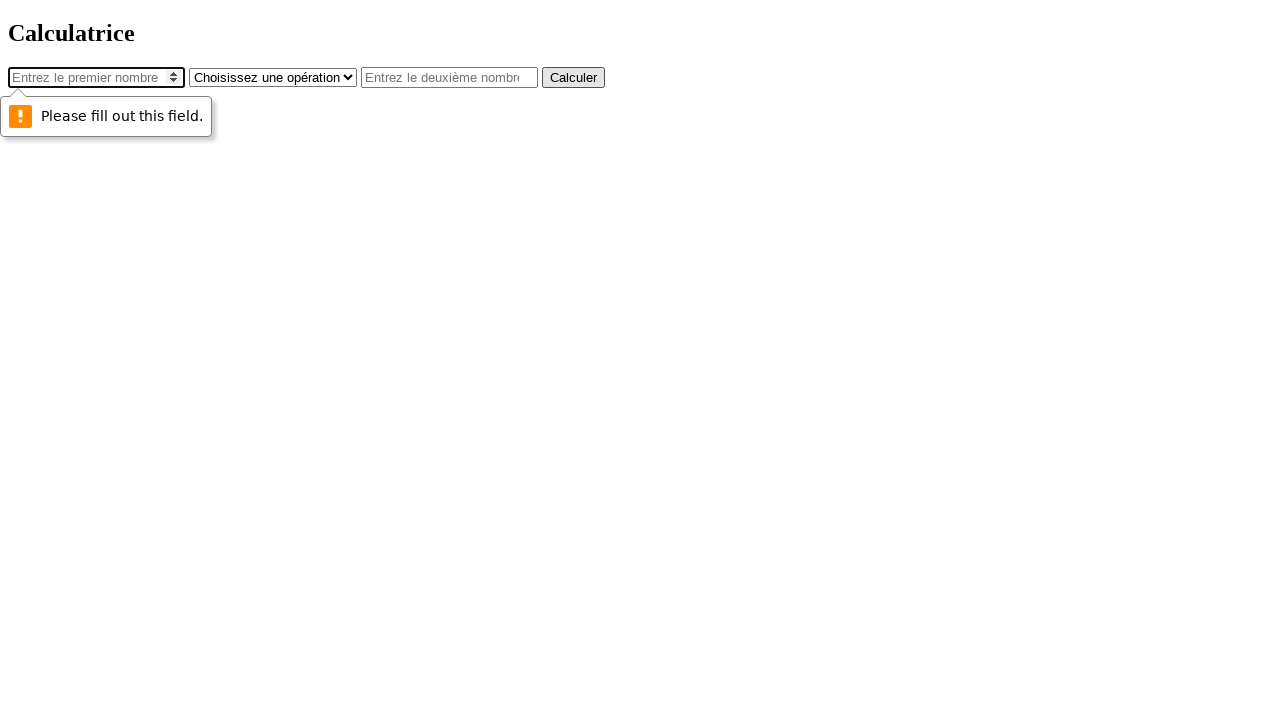